Tests that Clear completed button is hidden when no items are completed

Starting URL: https://demo.playwright.dev/todomvc

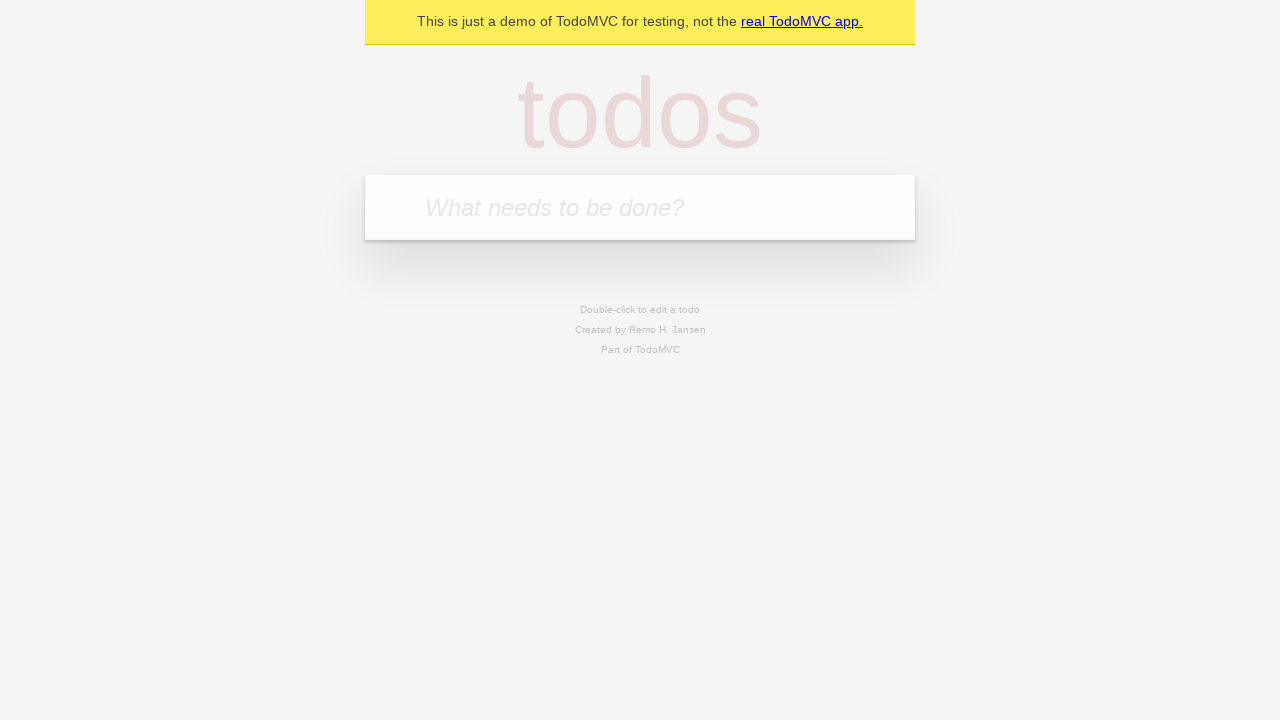

Filled todo input with 'buy some cheese' on internal:attr=[placeholder="What needs to be done?"i]
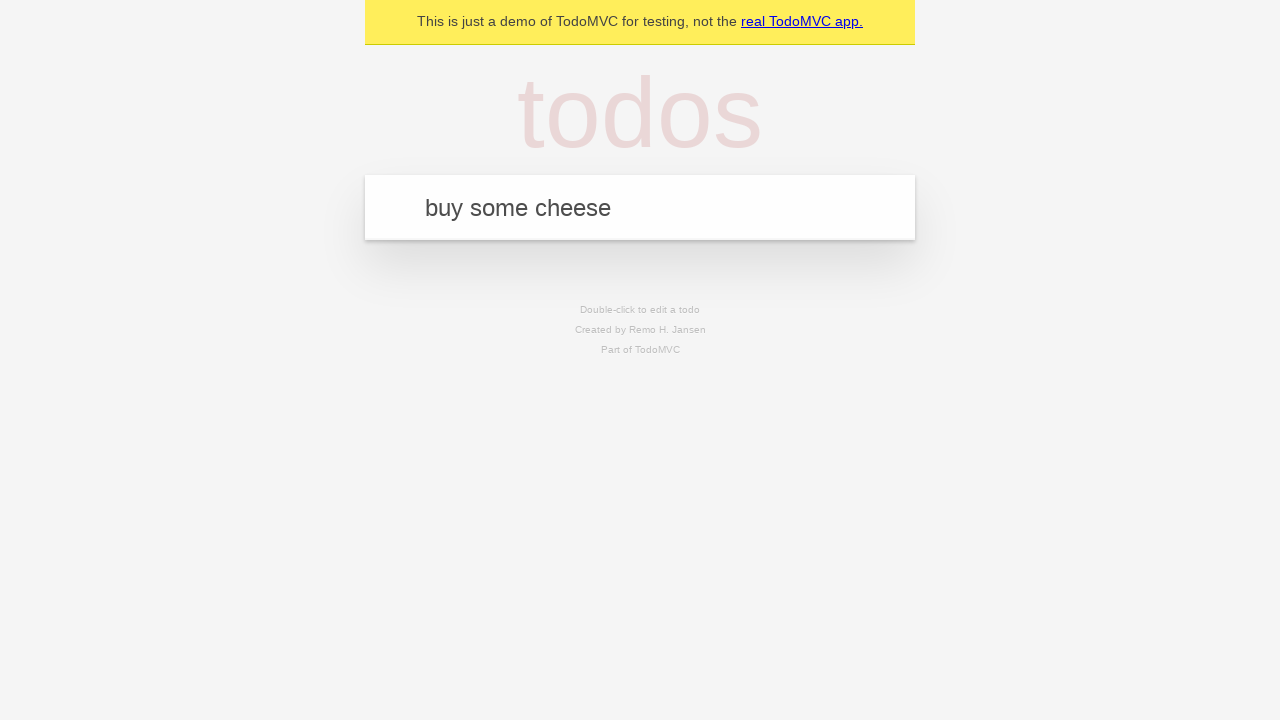

Pressed Enter to add first todo on internal:attr=[placeholder="What needs to be done?"i]
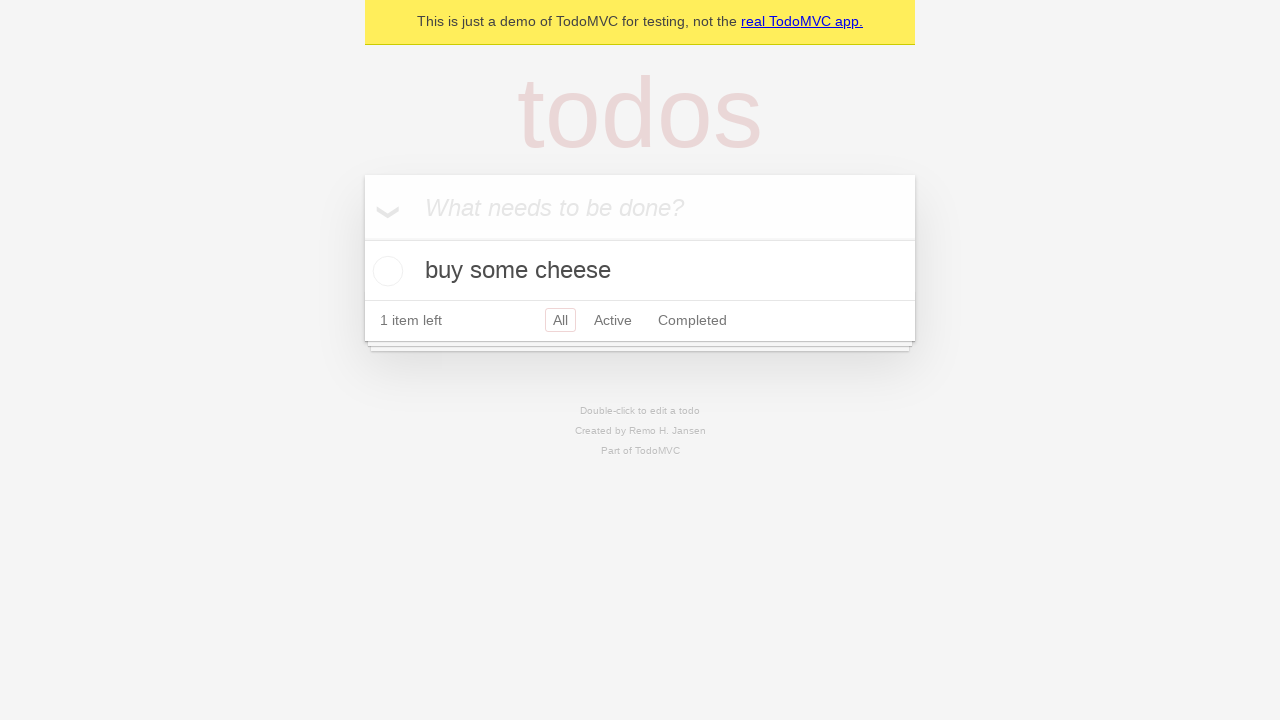

Filled todo input with 'feed the cat' on internal:attr=[placeholder="What needs to be done?"i]
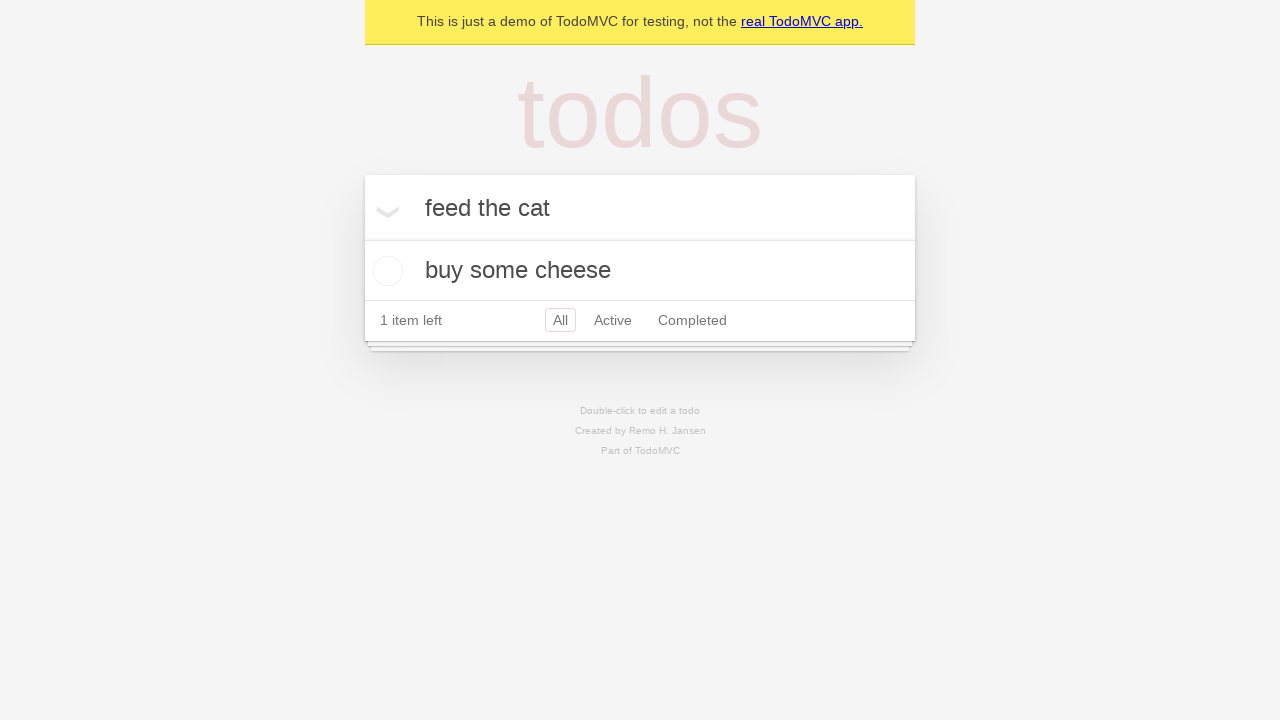

Pressed Enter to add second todo on internal:attr=[placeholder="What needs to be done?"i]
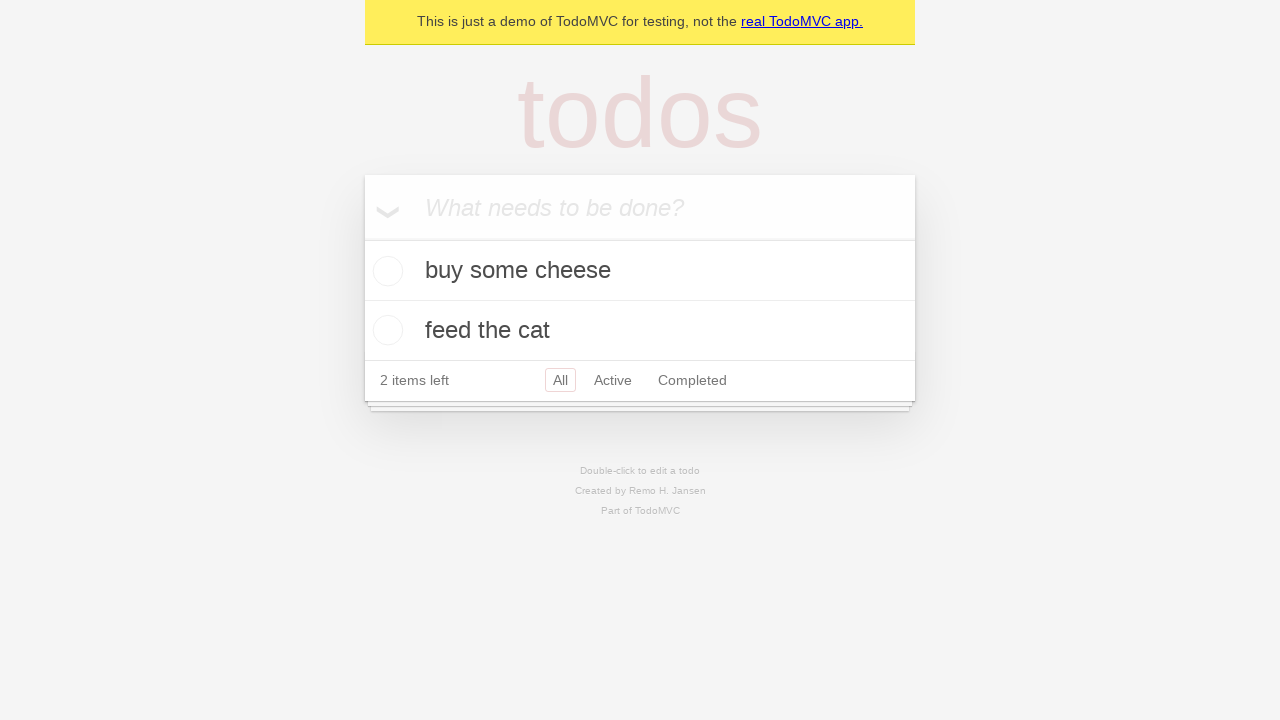

Filled todo input with 'book a doctors appointment' on internal:attr=[placeholder="What needs to be done?"i]
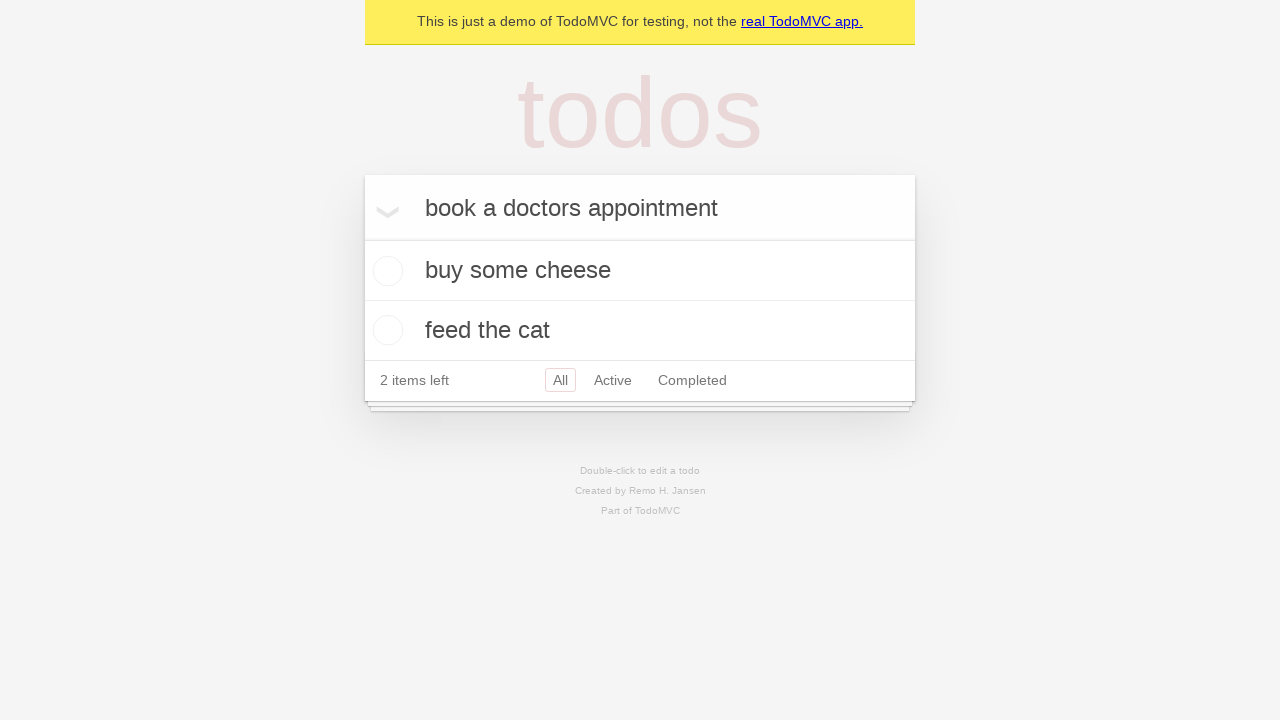

Pressed Enter to add third todo on internal:attr=[placeholder="What needs to be done?"i]
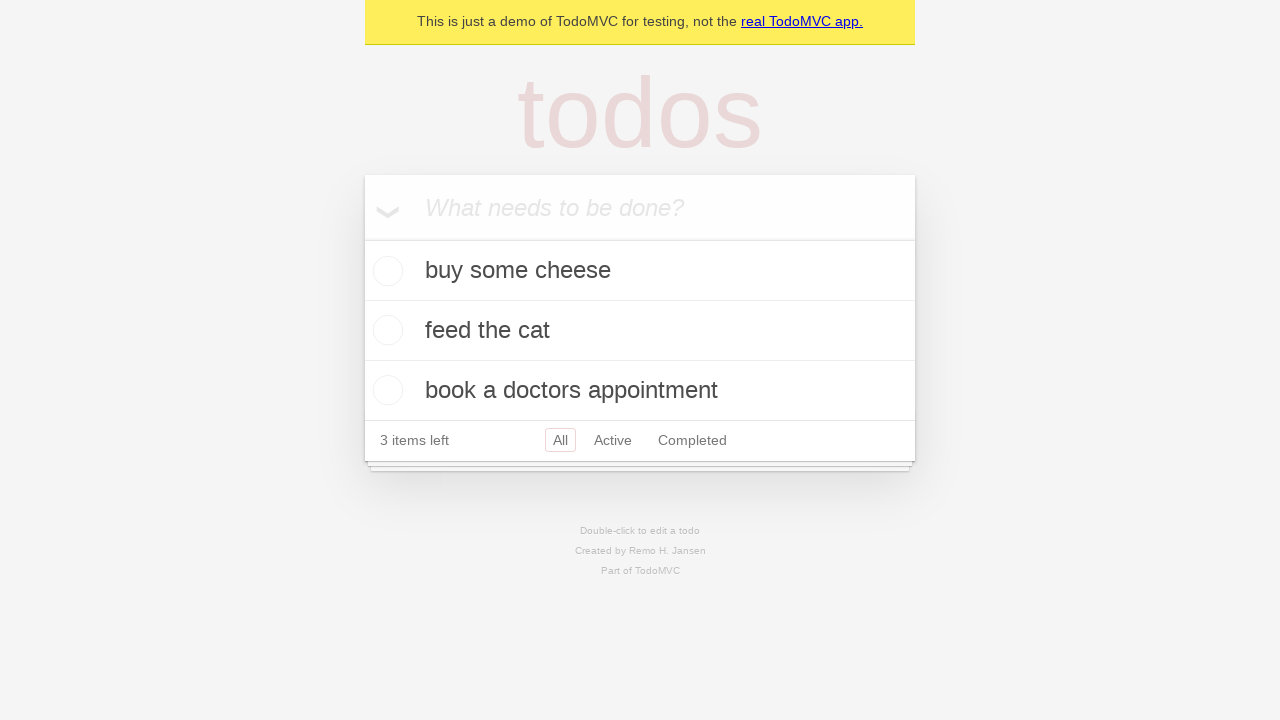

Checked the first todo item as completed at (385, 271) on .todo-list li .toggle >> nth=0
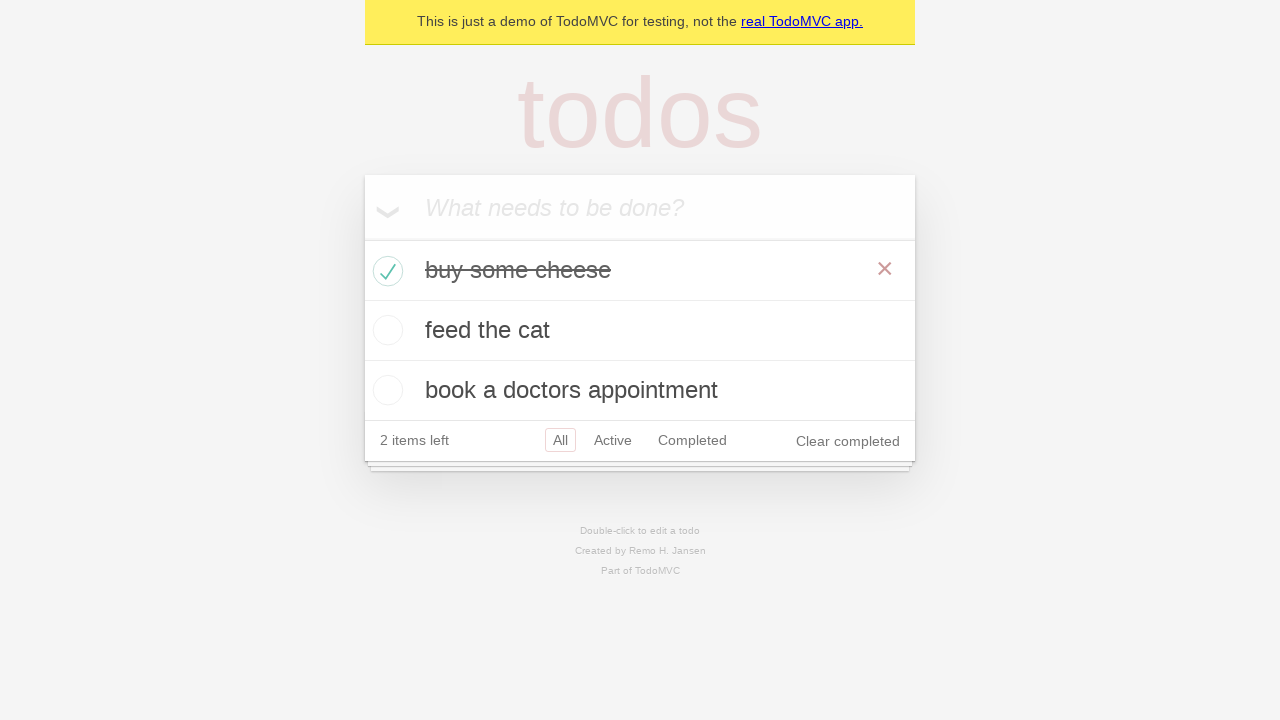

Clicked 'Clear completed' button to remove completed items at (848, 441) on internal:role=button[name="Clear completed"i]
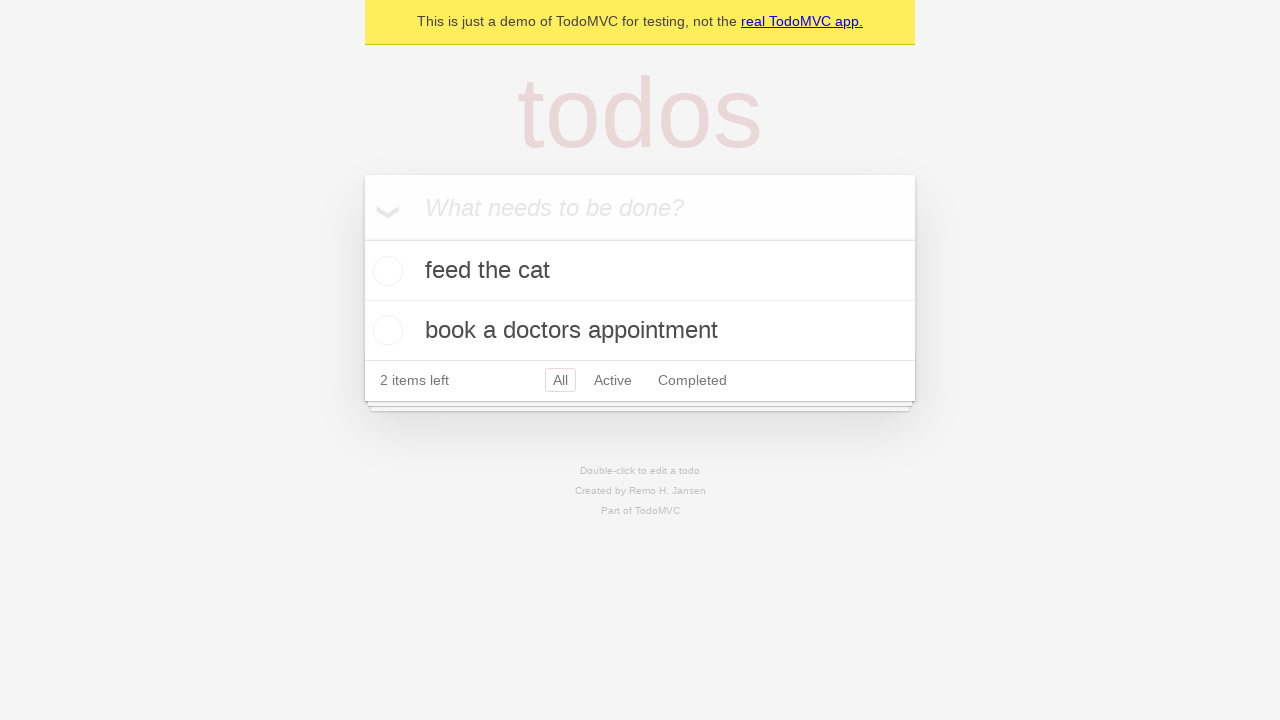

Waited 500ms for 'Clear completed' button to become hidden
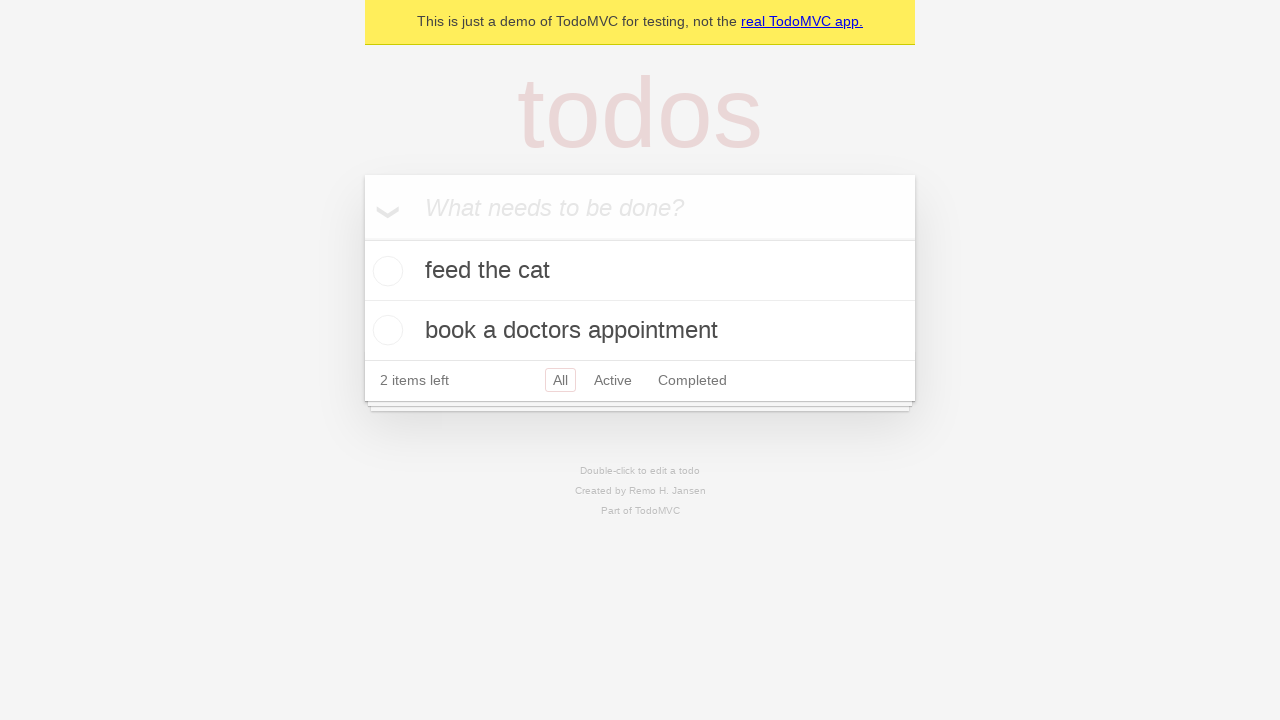

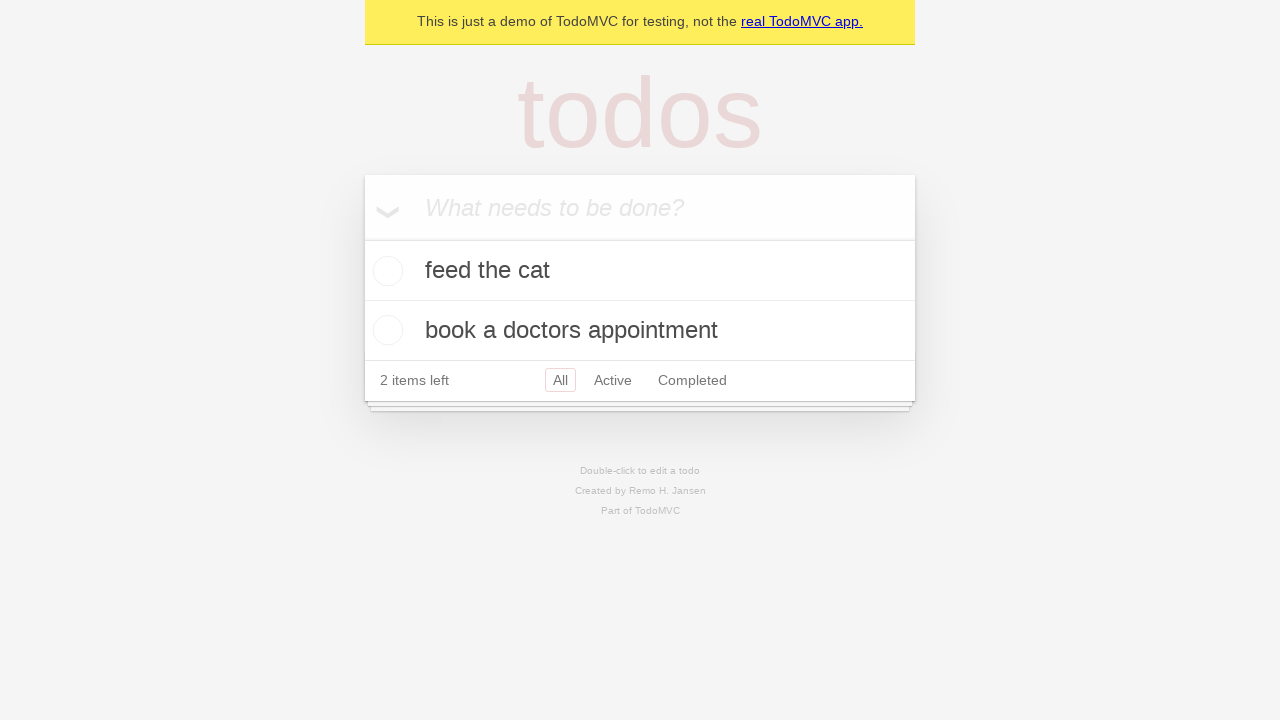